Tests opening a new browser tab, switching to it, and navigating to a different URL, then verifying that two window handles exist.

Starting URL: https://the-internet.herokuapp.com/windows

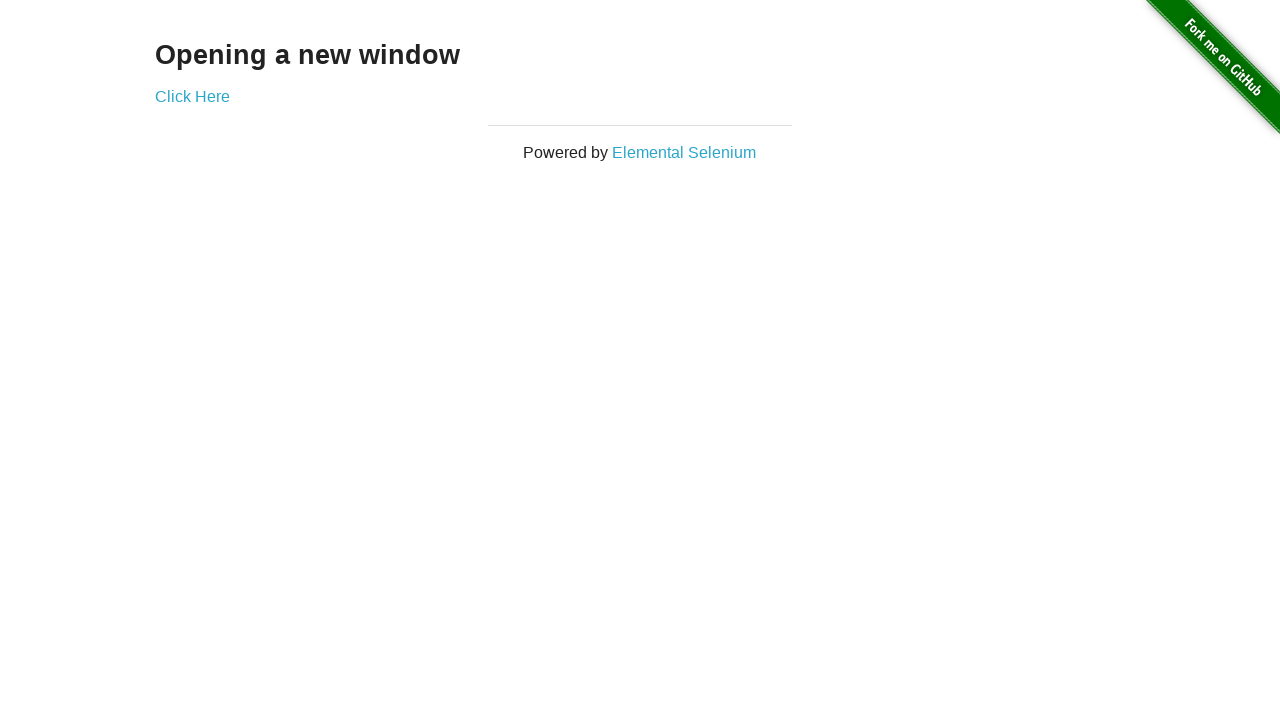

Opened a new browser tab/page
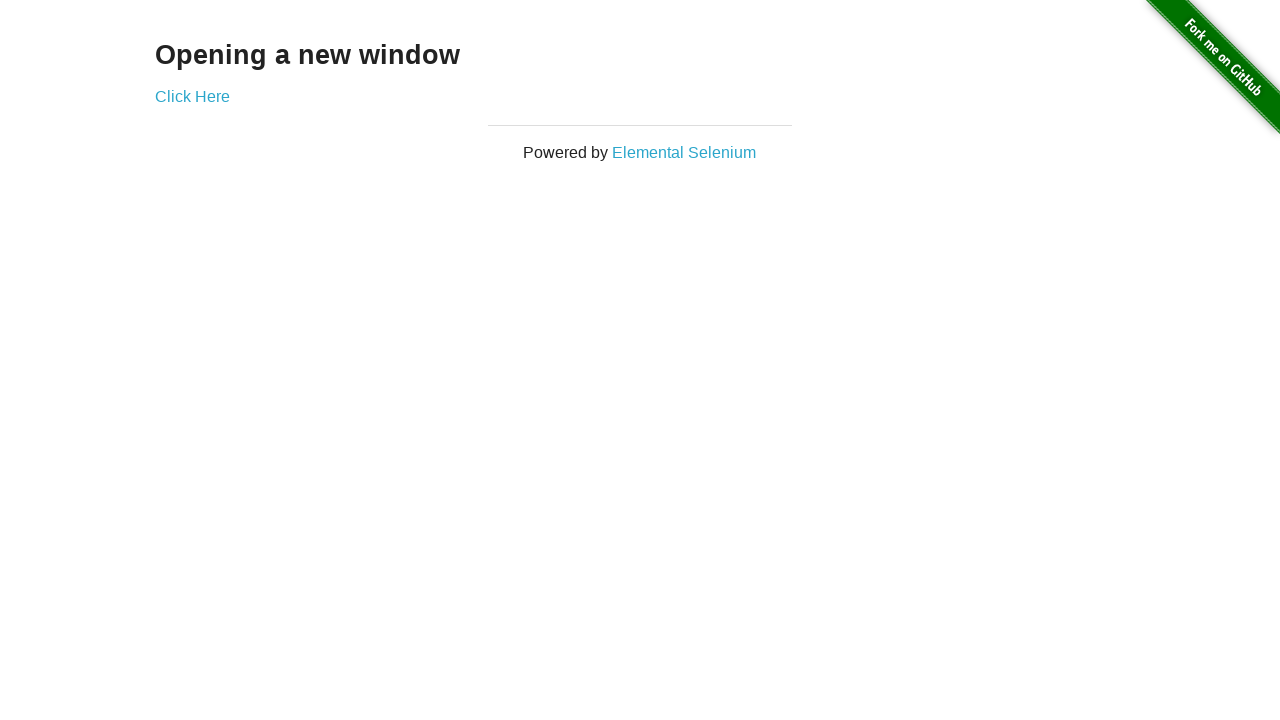

Navigated to the typos page in the new tab
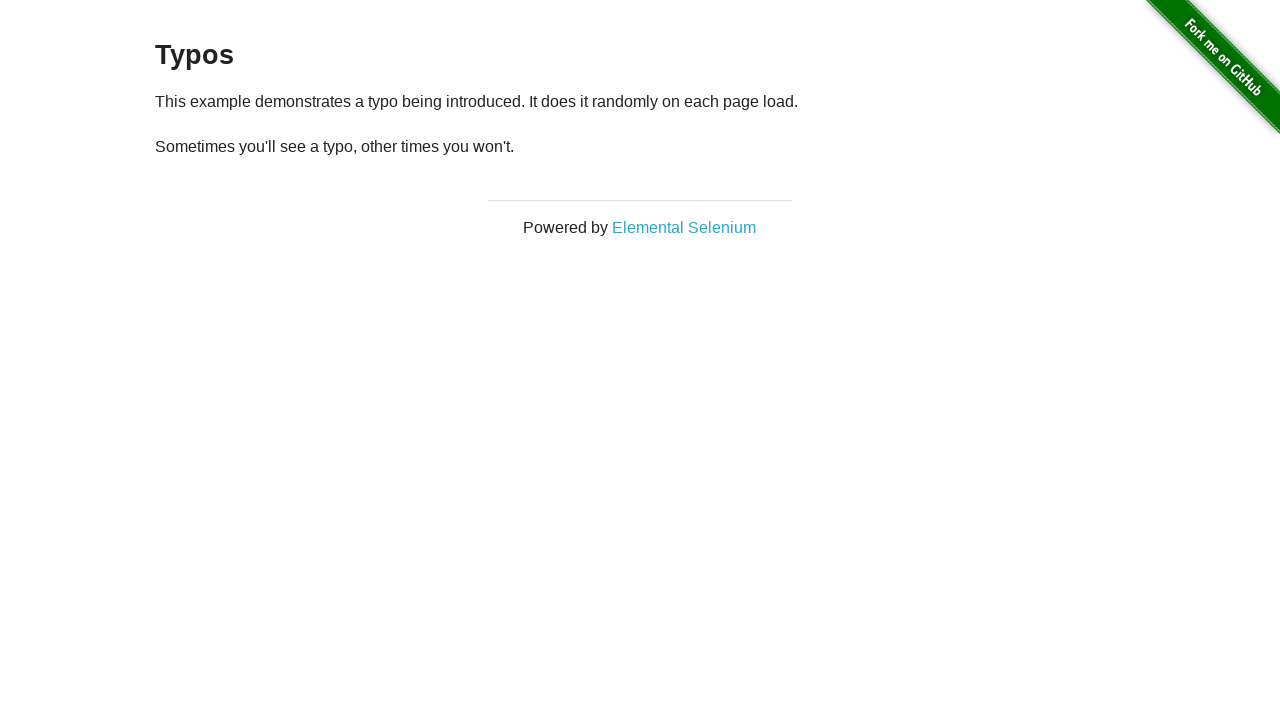

Verified that two window handles exist in the context
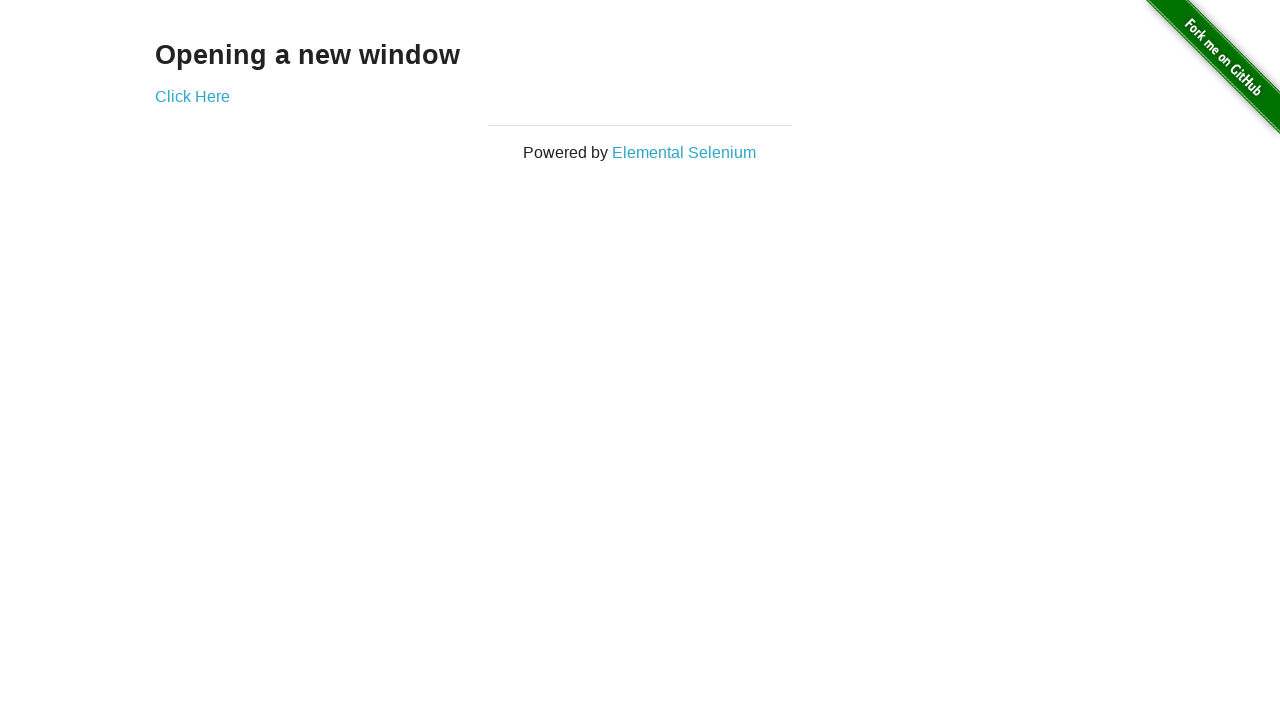

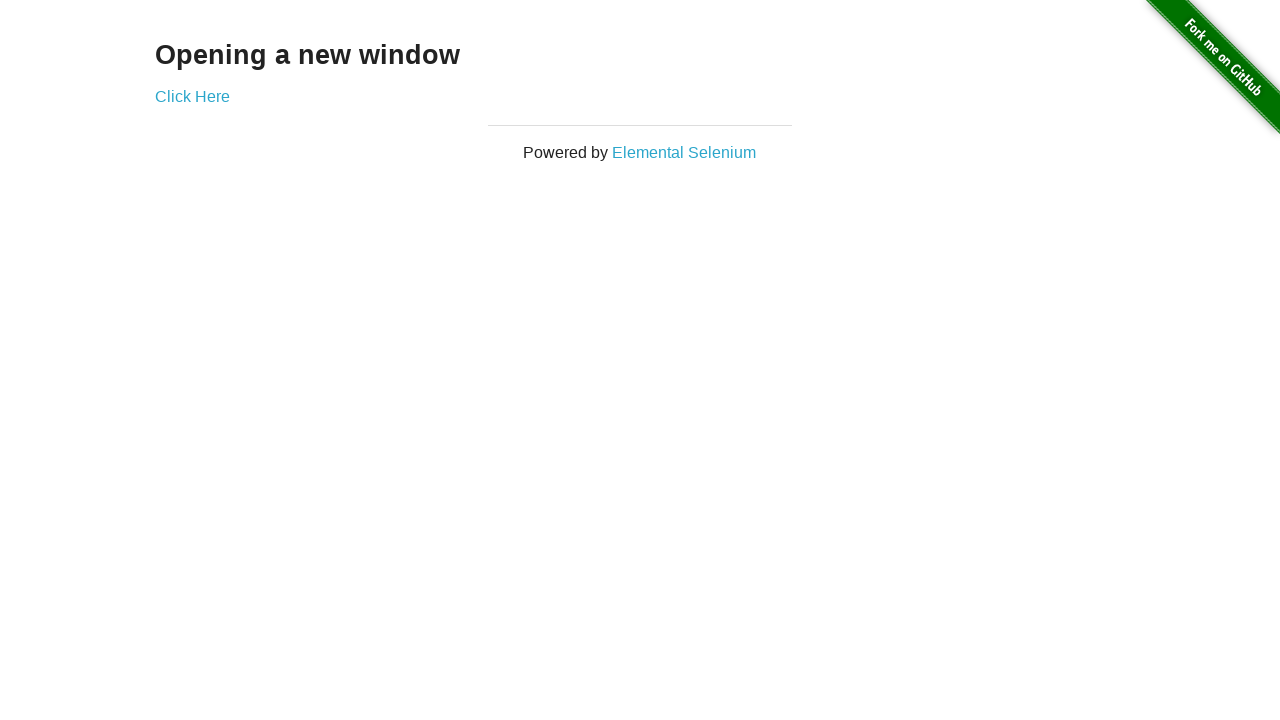